Tests locating an element by name attribute and filling in a mobile number field on a Selenium practice form

Starting URL: https://www.tutorialspoint.com/selenium/practice/selenium_automation_practice.php

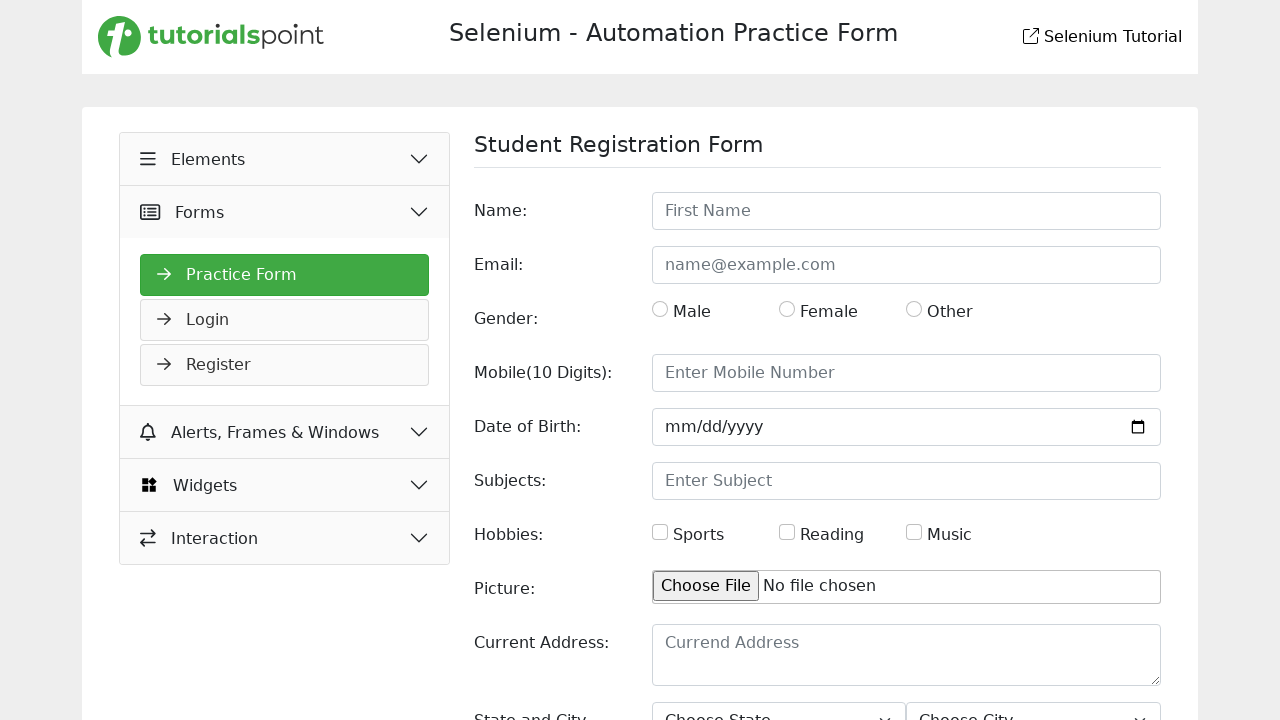

Navigated to Selenium automation practice form URL
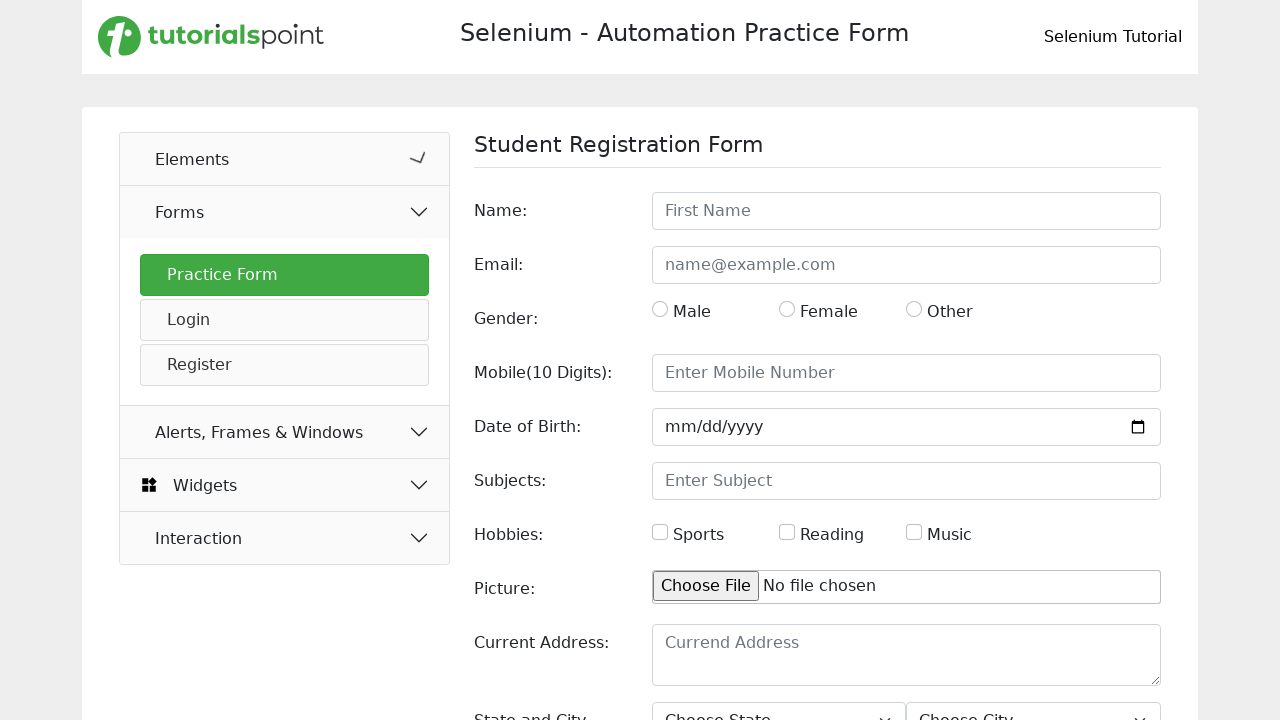

Filled mobile number field with '01886644261' on input[name='mobile']
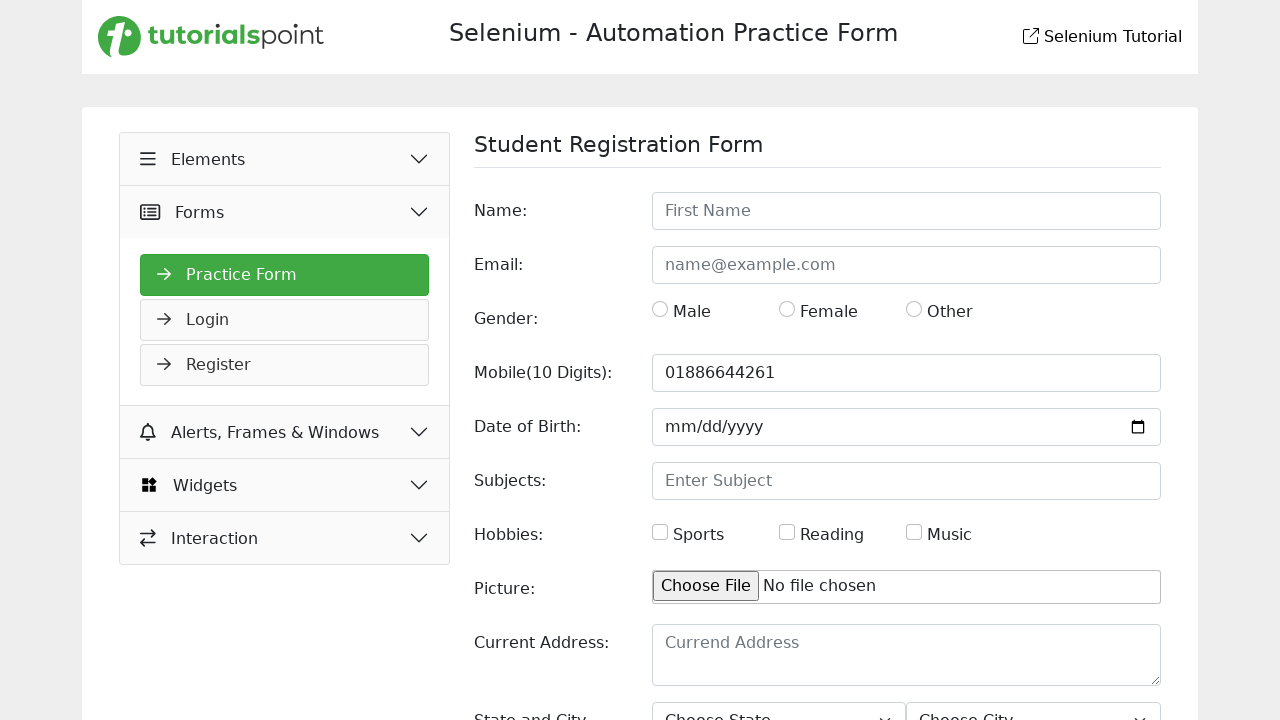

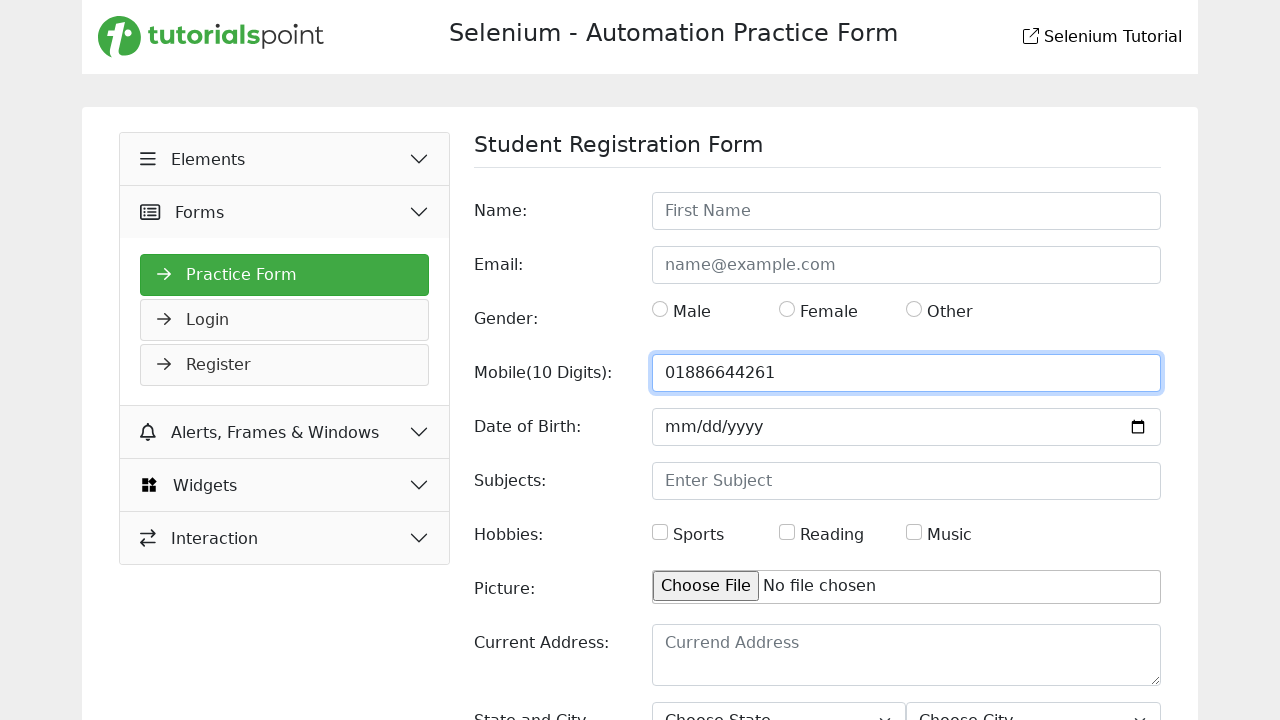